Tests multiple windows functionality by opening a new window and switching to it

Starting URL: http://the-internet.herokuapp.com/

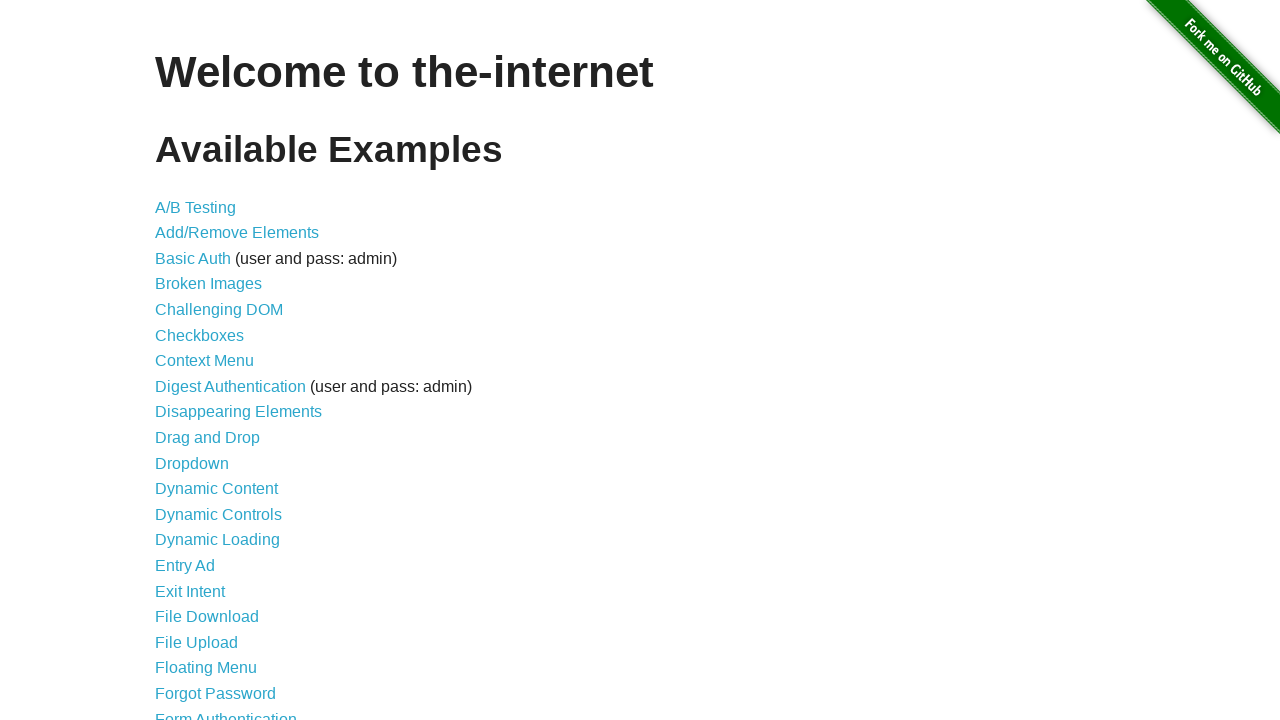

Clicked on Multiple Windows link at (218, 369) on text=Multiple Windows
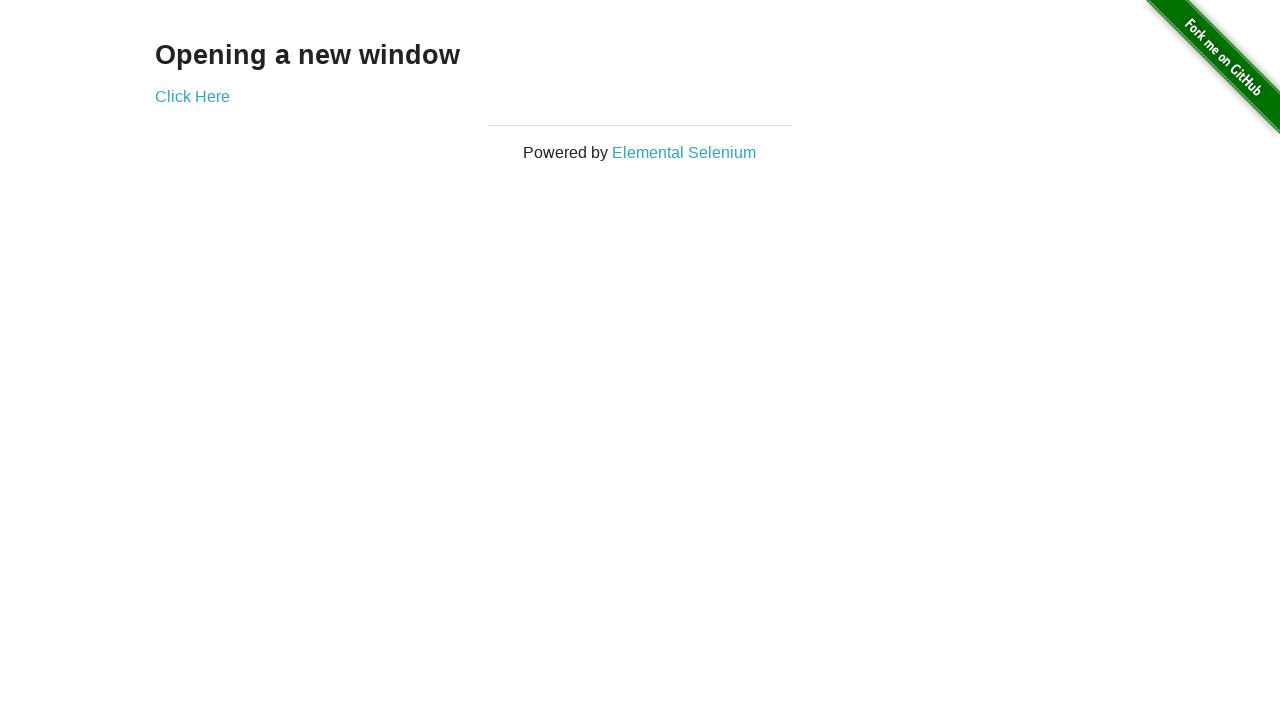

Clicked 'Click Here' button to open new window at (192, 96) on text=Click Here
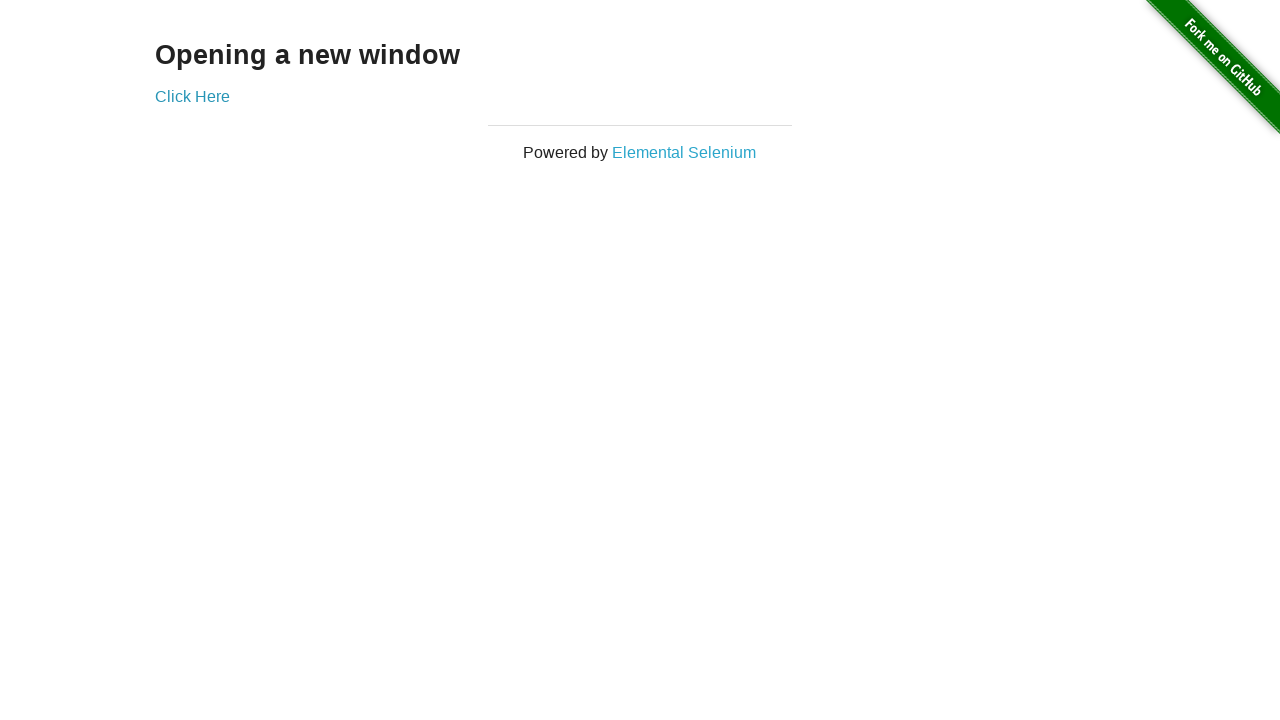

New window opened and captured
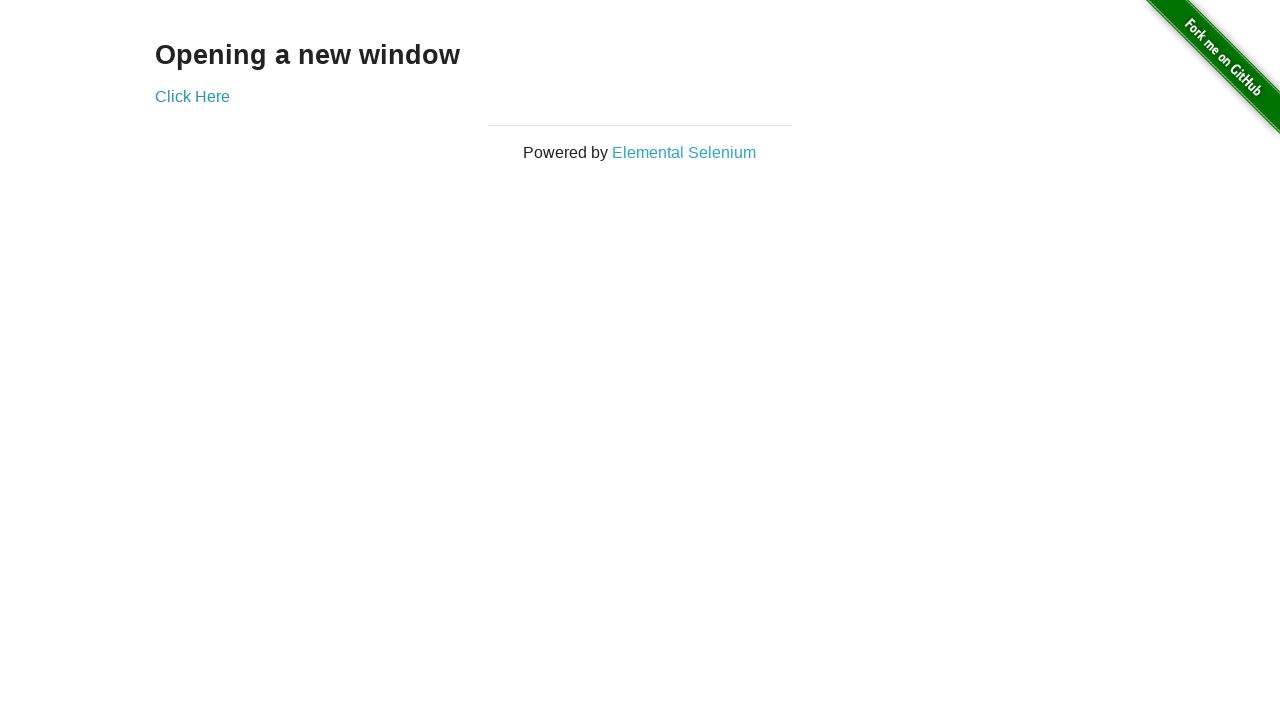

Retrieved heading text from new window
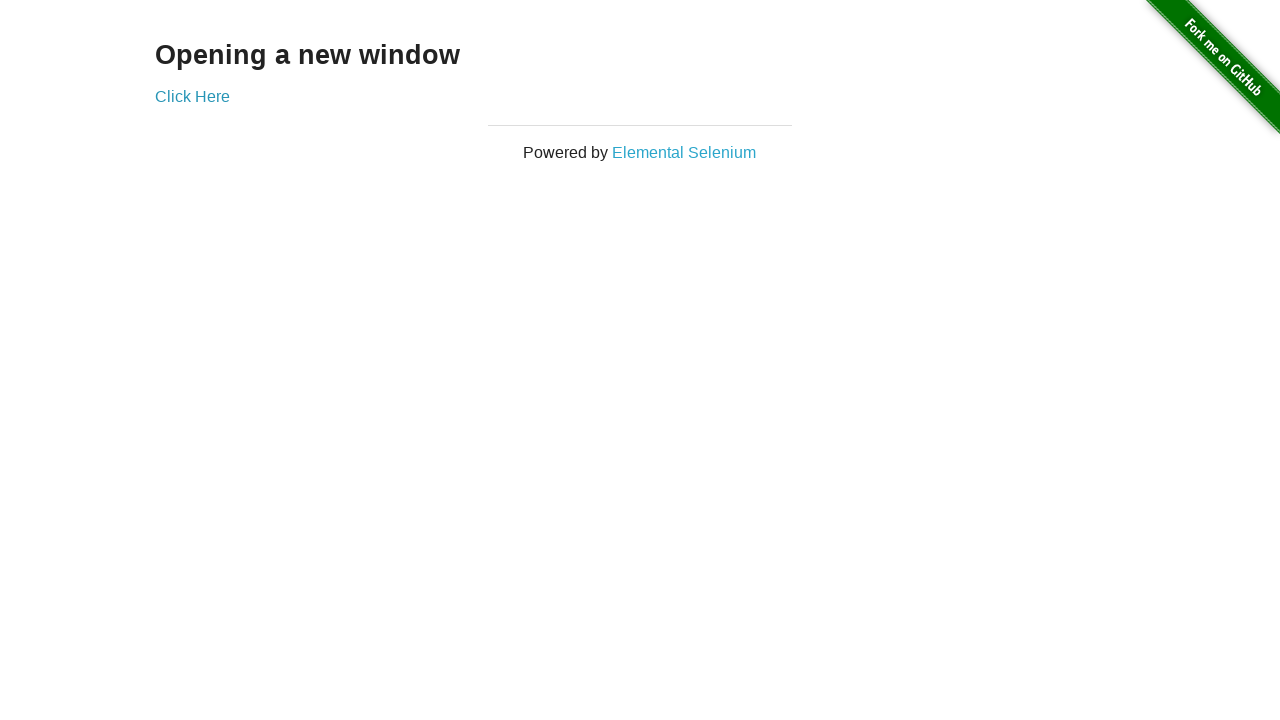

Verified new window heading is 'New Window'
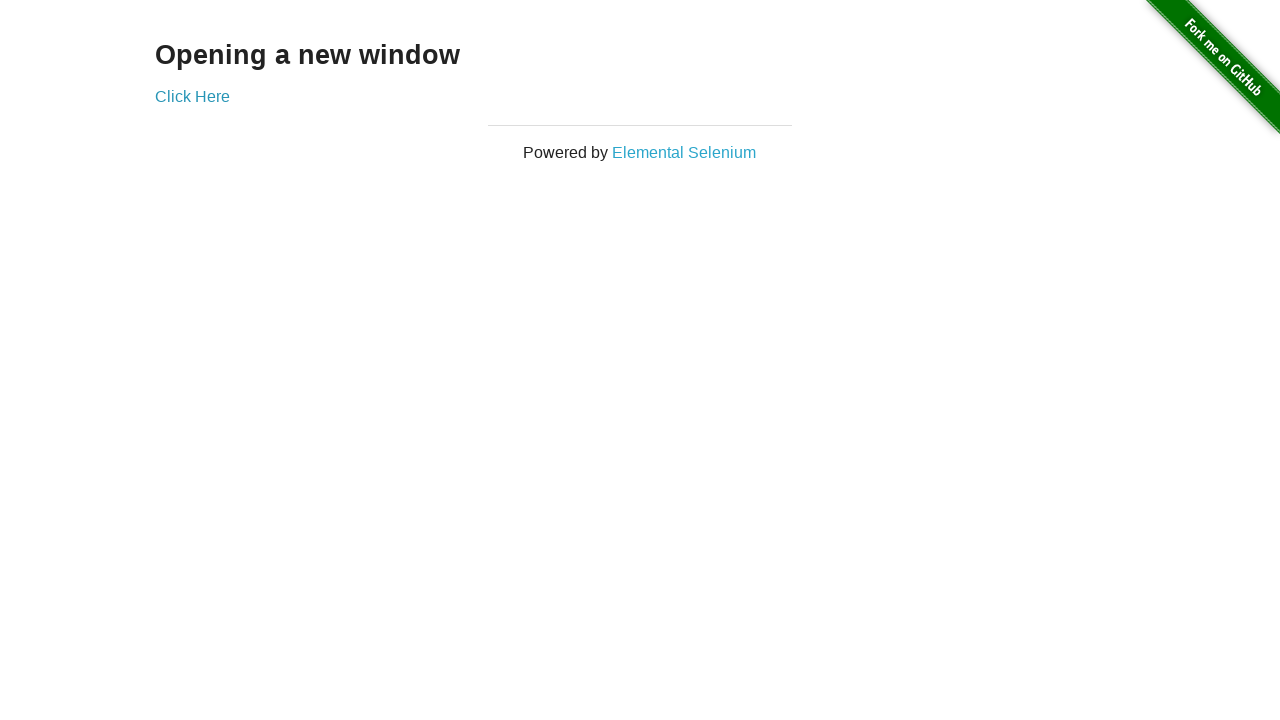

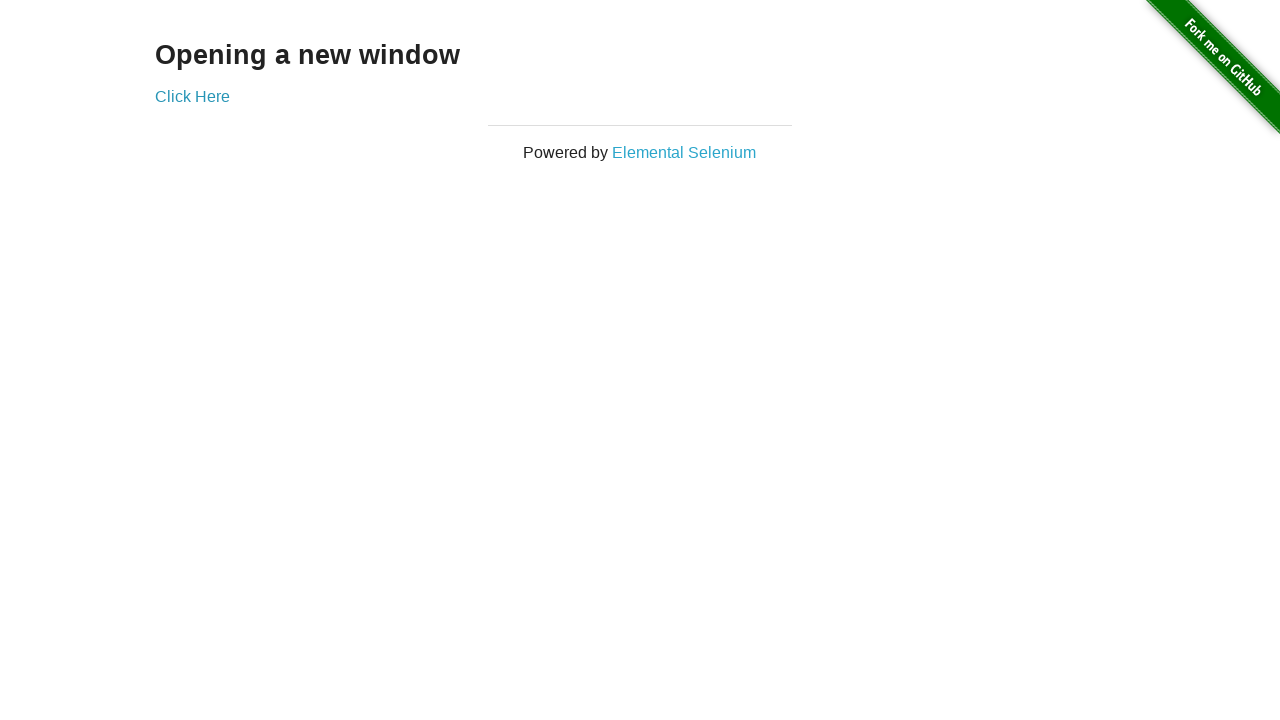